Tests the Add/Remove Elements functionality by clicking the Add Element button to create a Delete button, verifying it appears, clicking Delete to remove it, and verifying the page heading is still visible.

Starting URL: https://the-internet.herokuapp.com/add_remove_elements/

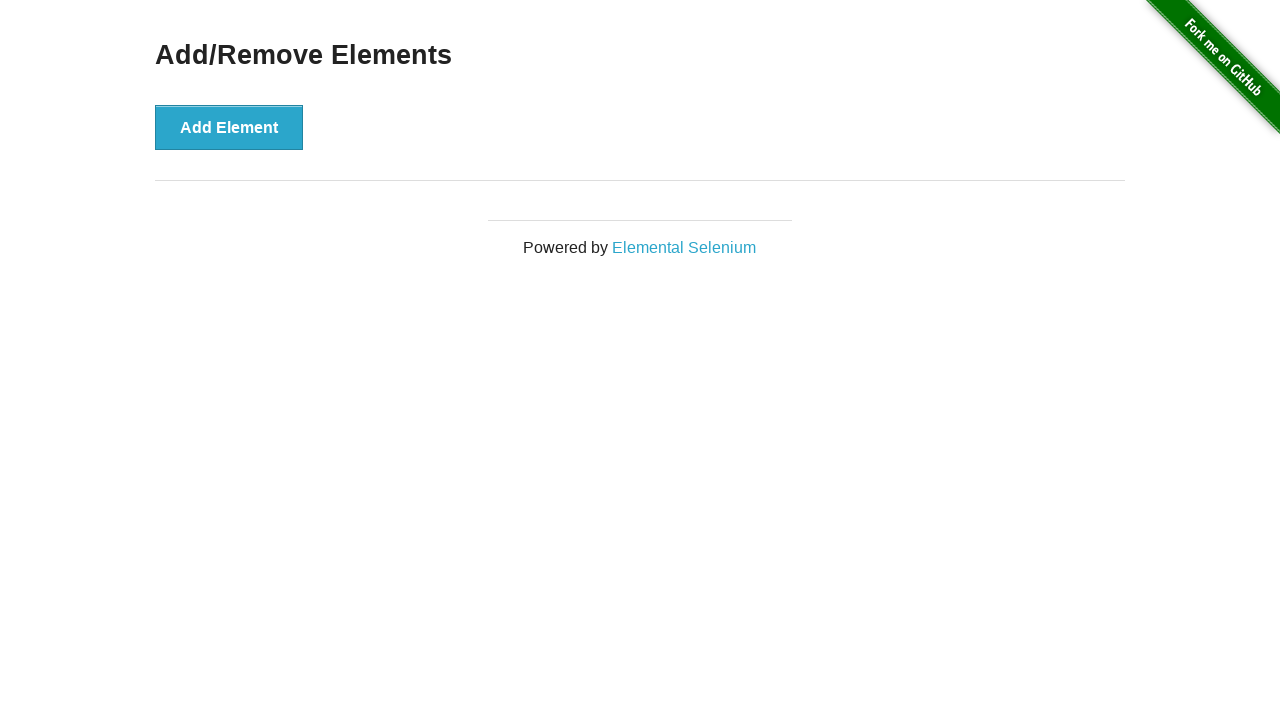

Clicked Add Element button at (229, 127) on xpath=//*[text()='Add Element']
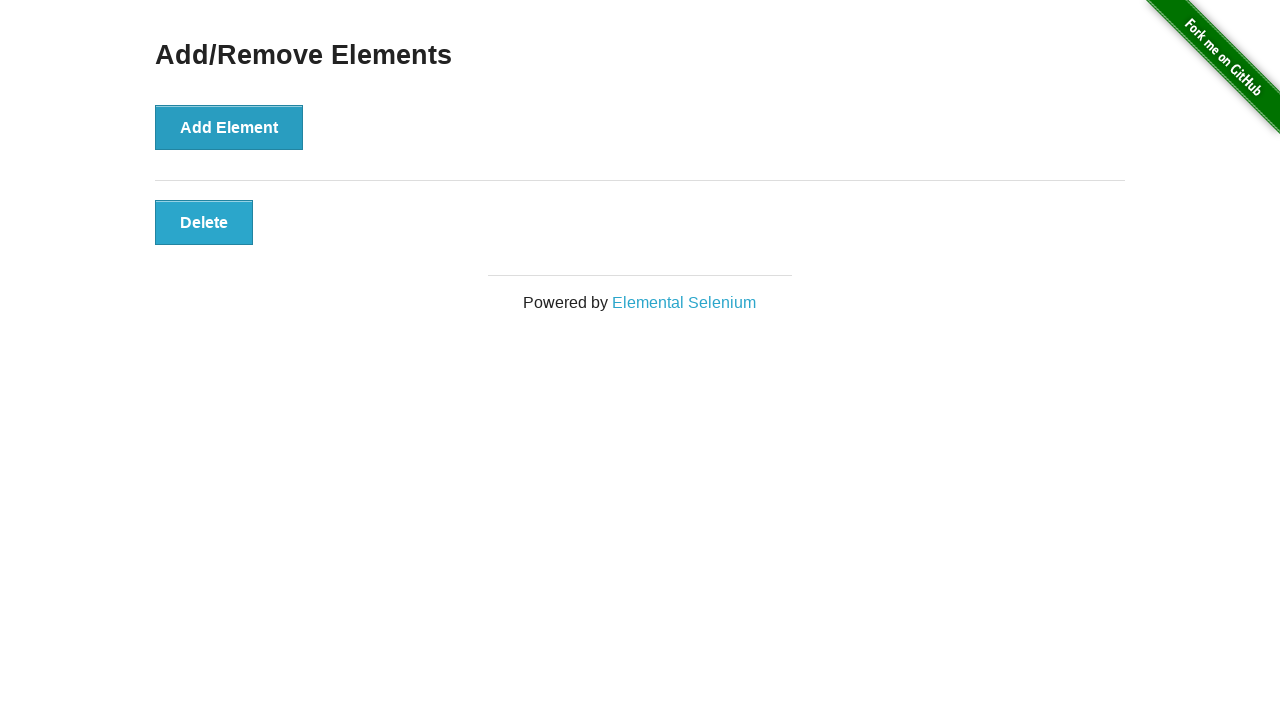

Delete button appeared and is visible
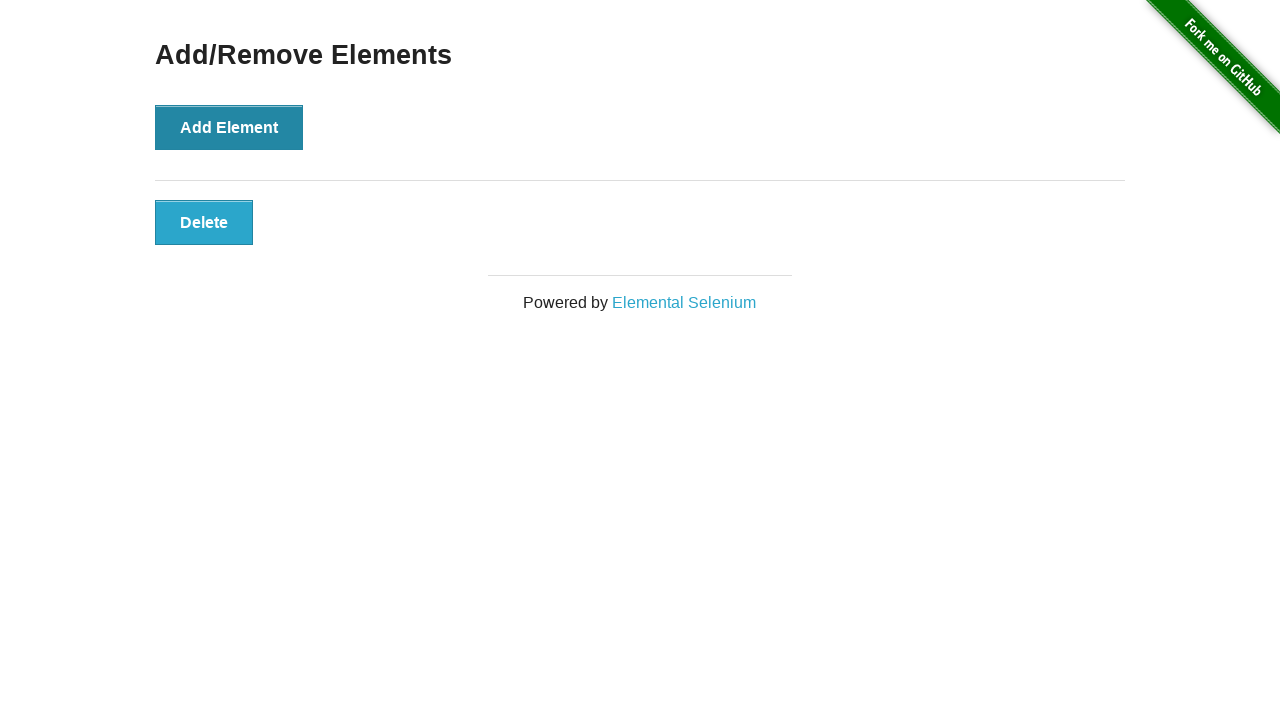

Clicked Delete button to remove element at (204, 222) on xpath=//*[text()='Delete']
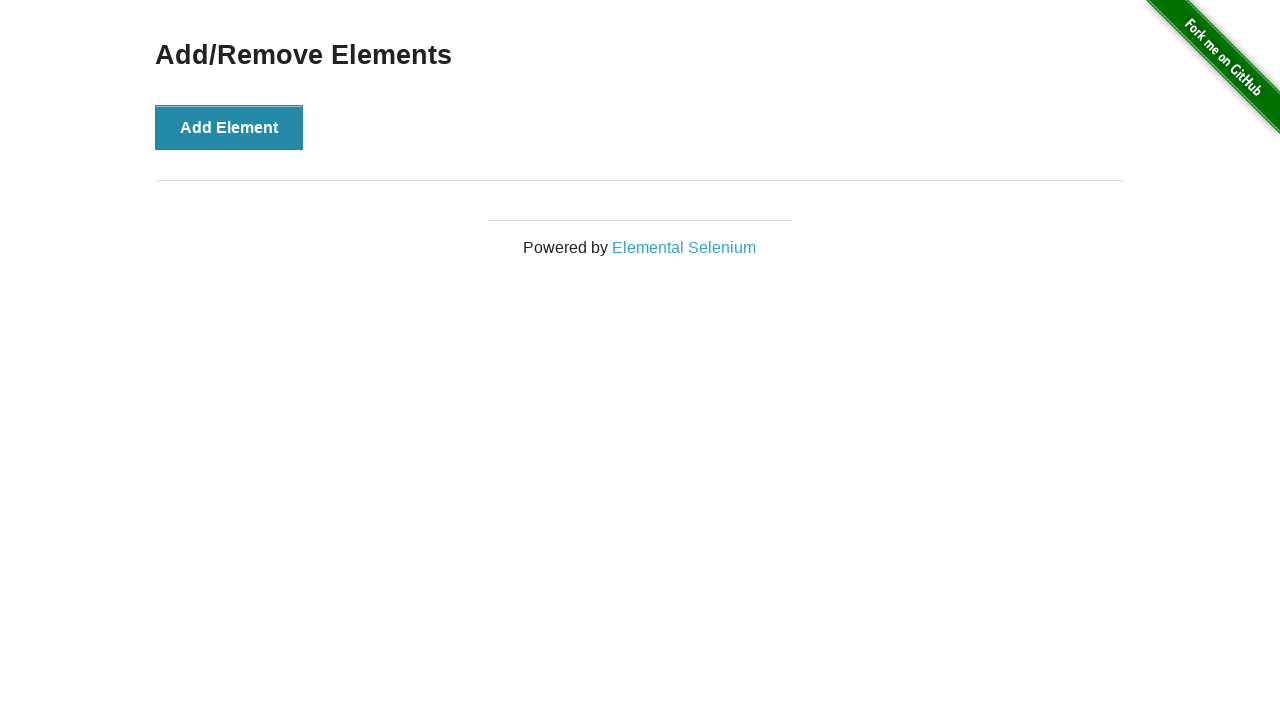

Verified Add/Remove Elements heading is still visible
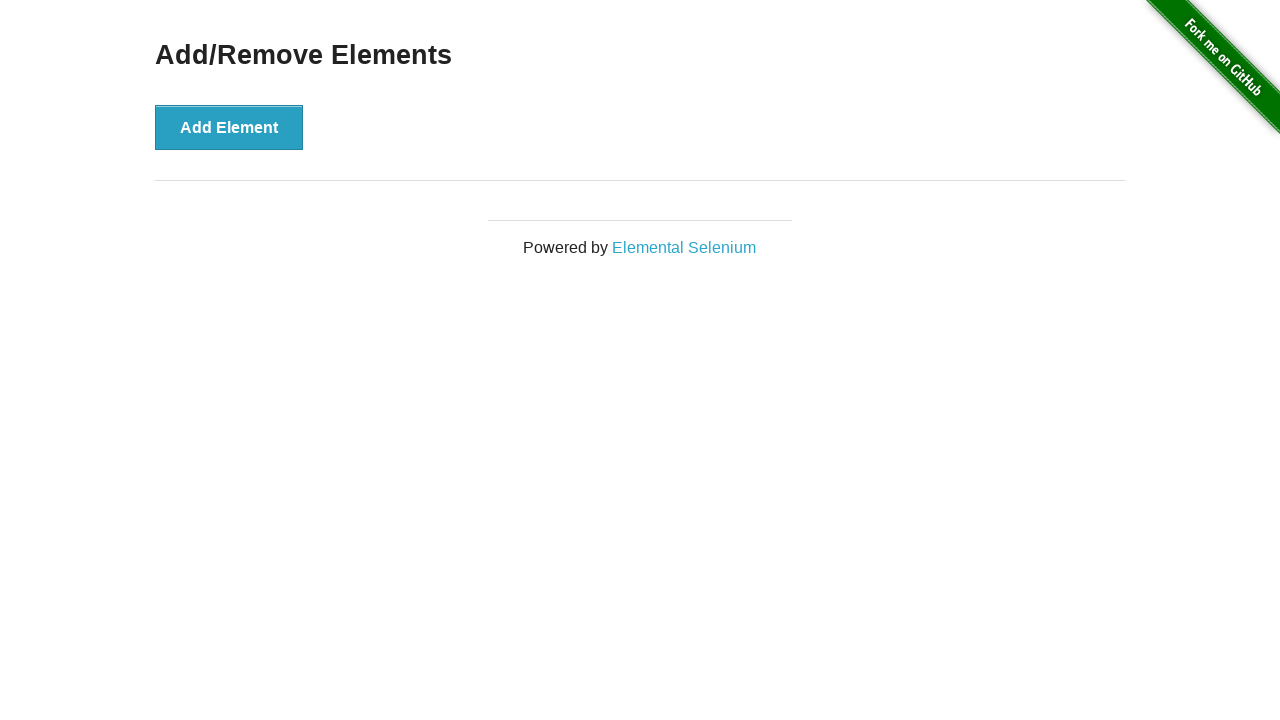

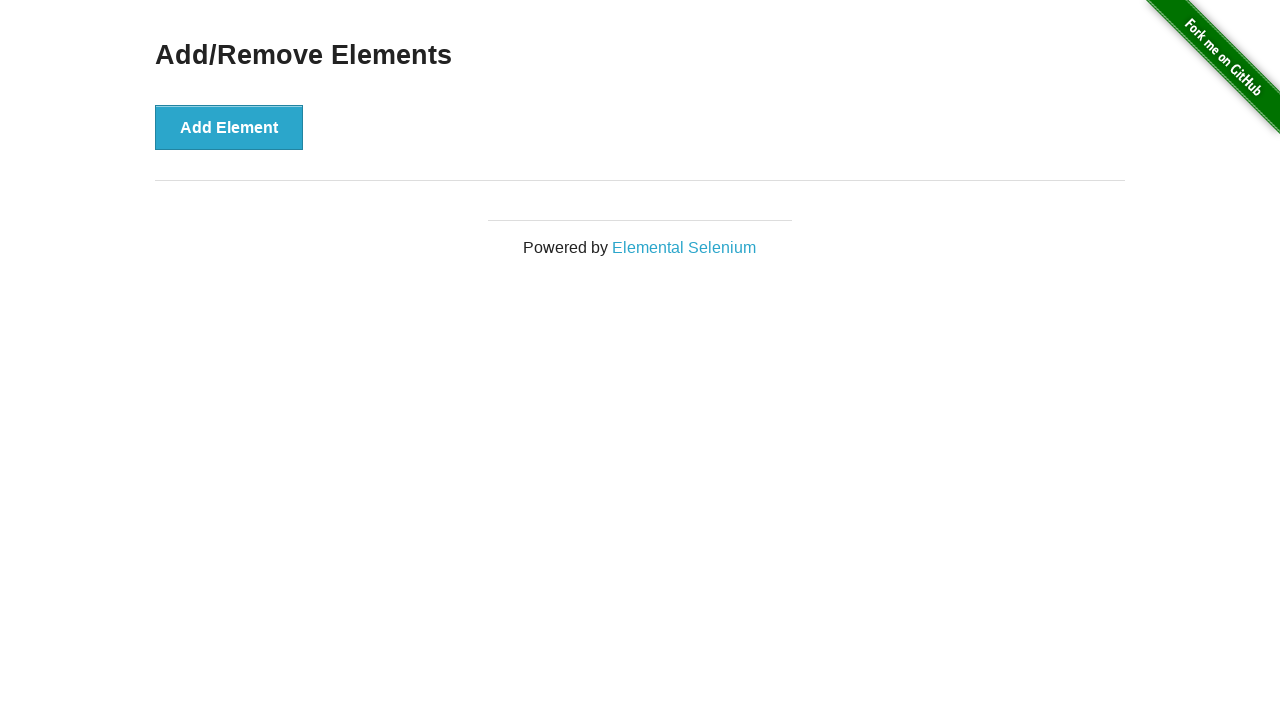